Tests window handling by clicking a help link that opens in a new window, then switching between windows

Starting URL: http://accounts.google.com/signup

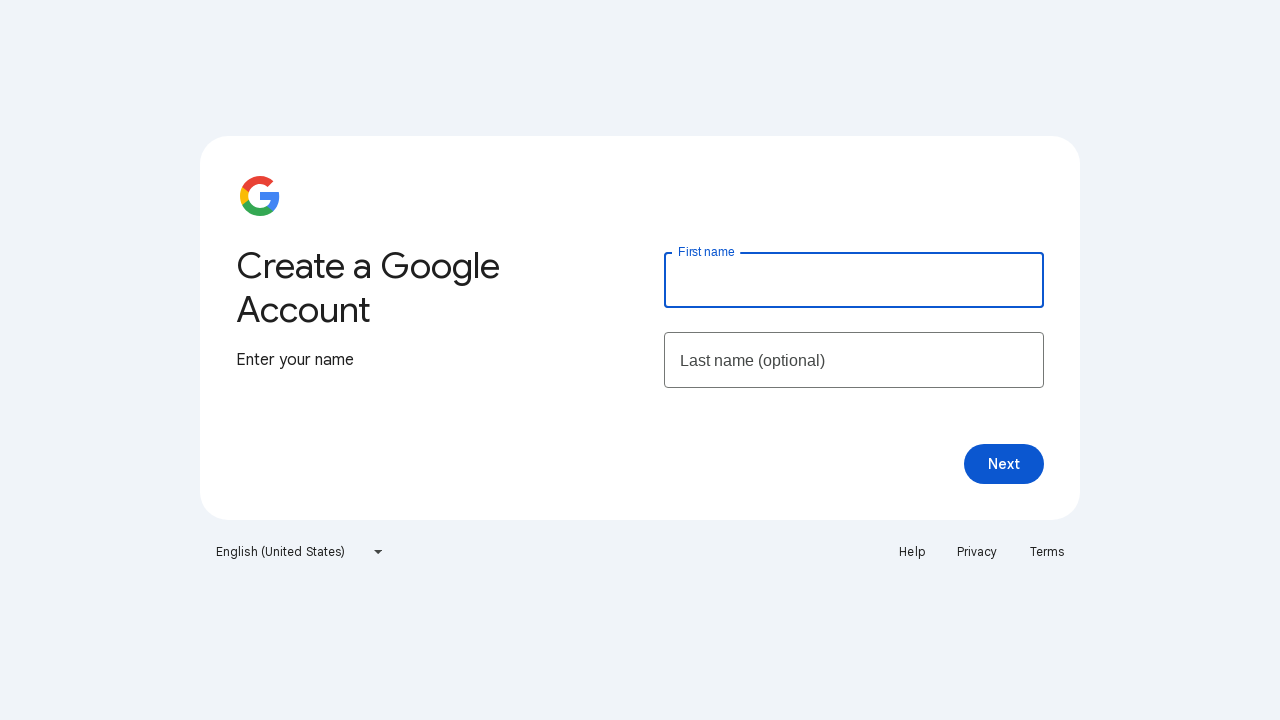

Clicked Help link to open new window at (912, 552) on a:has-text('Help')
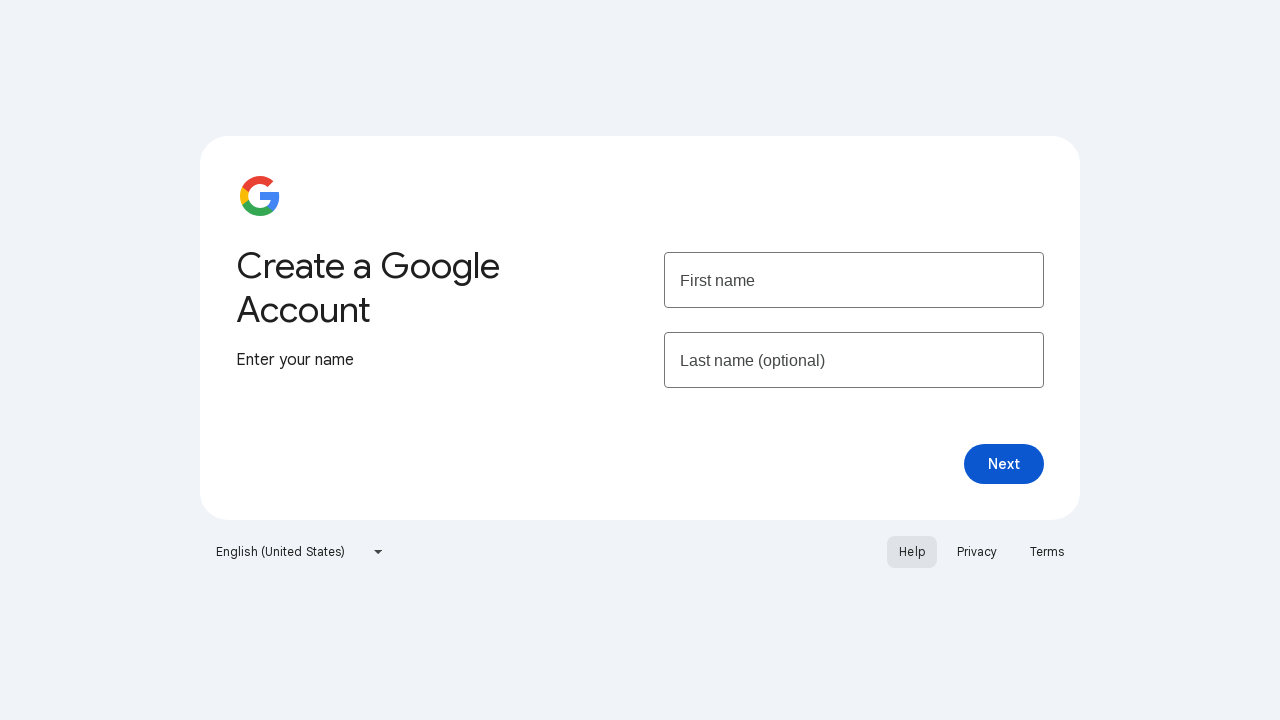

New Help window opened and captured
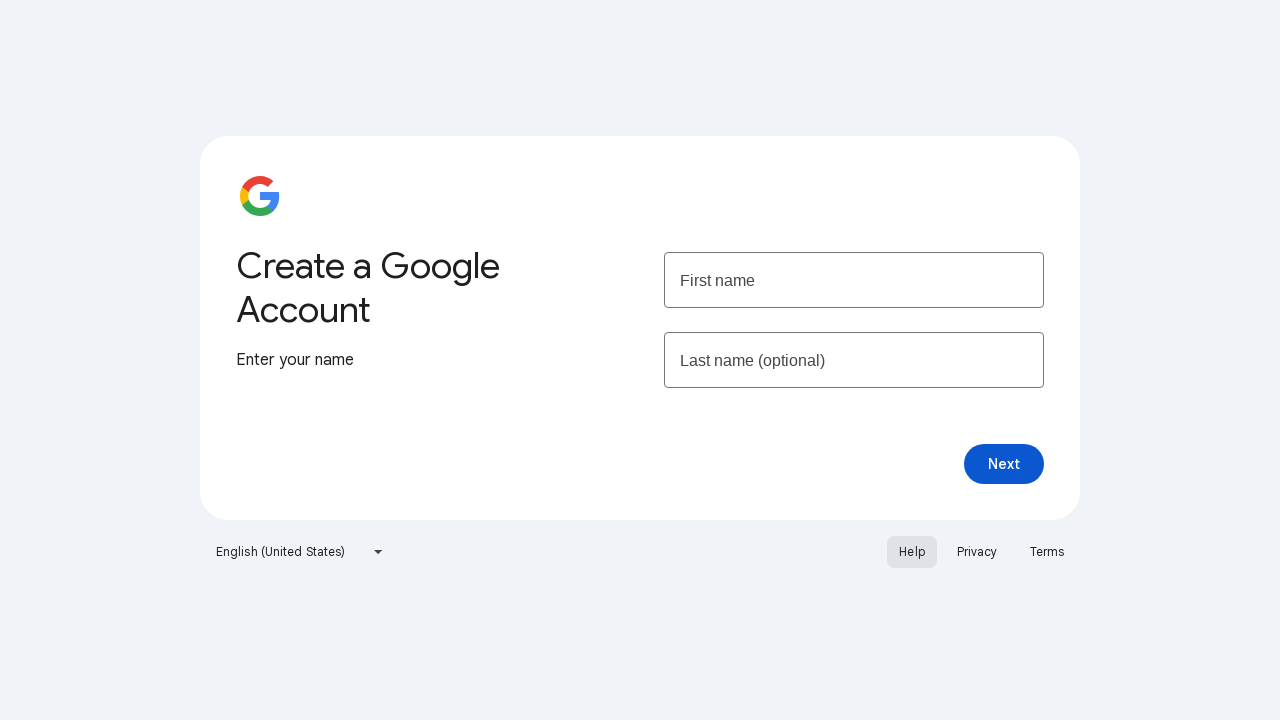

Help page finished loading
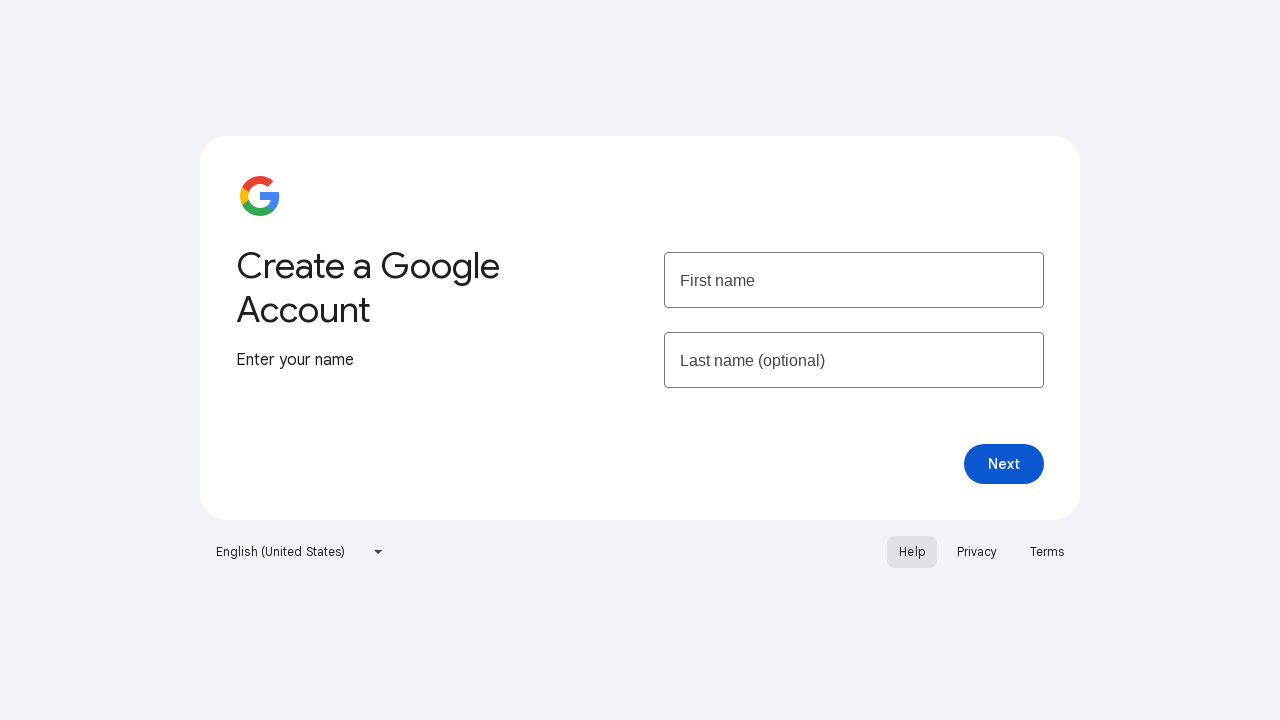

Switched back to main window
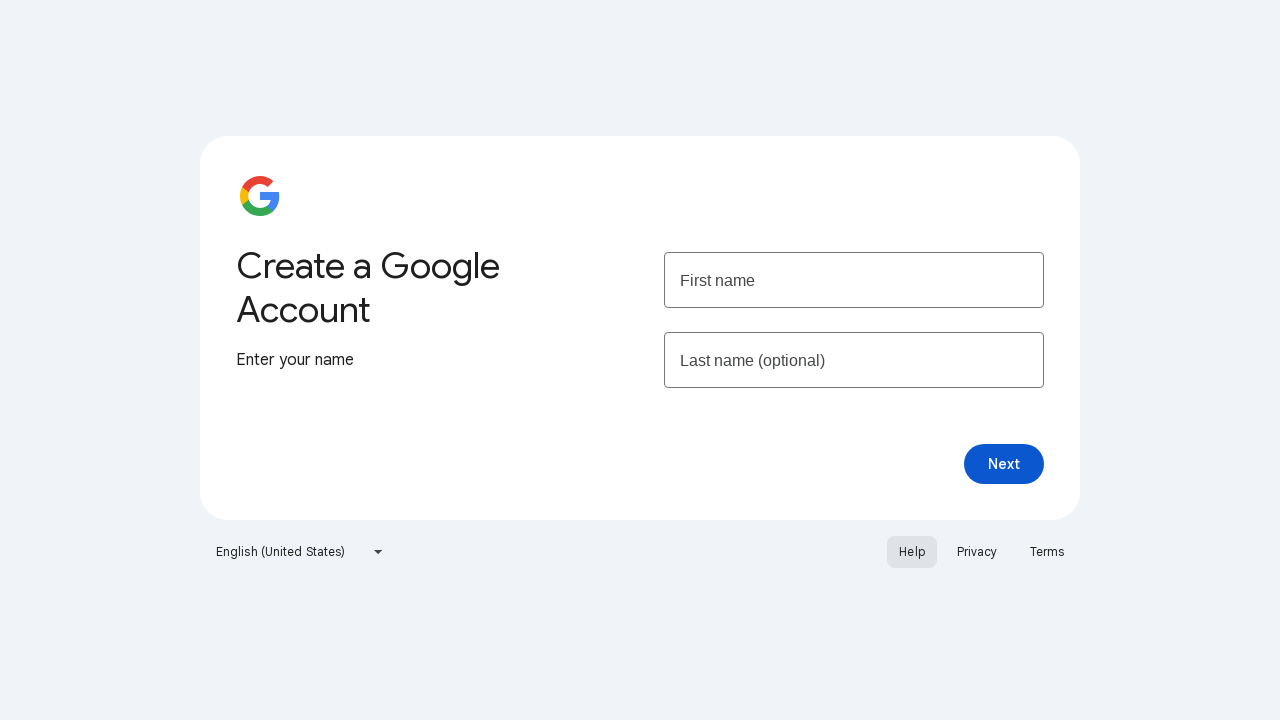

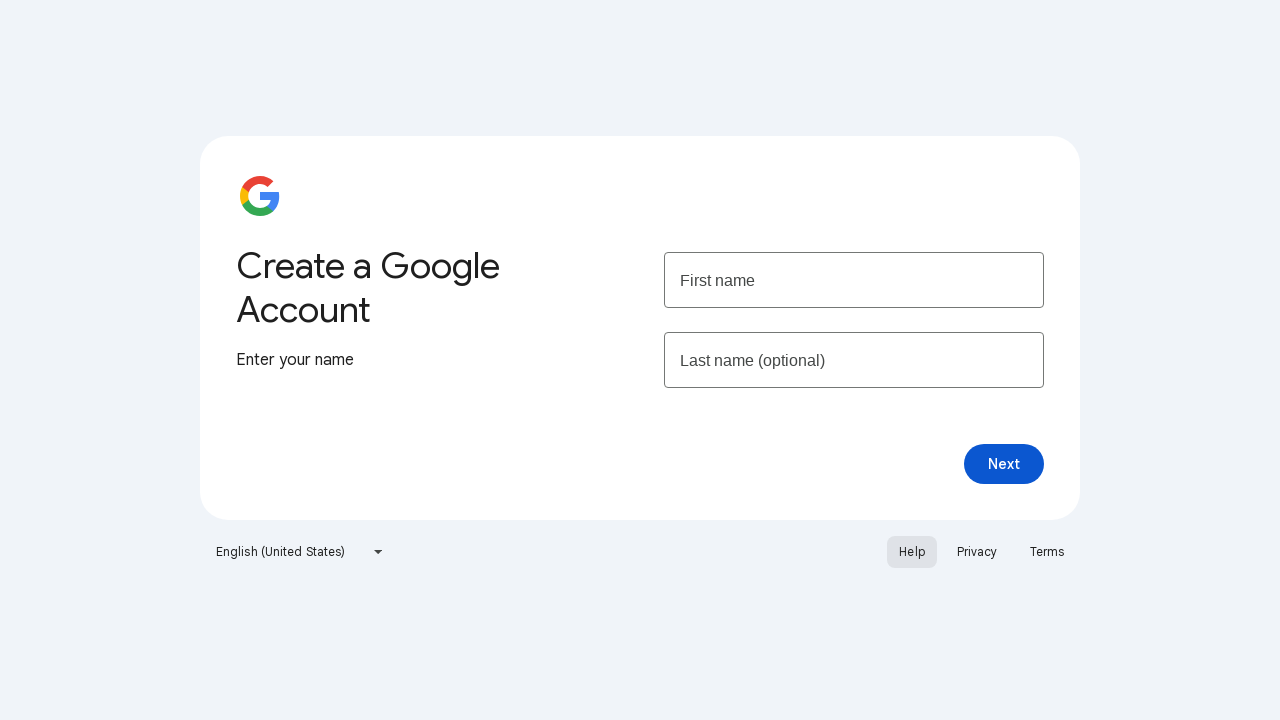